Navigates to the Altoro Mutual demo banking site and clicks on a category link (CatLink1) to browse products/services.

Starting URL: http://demo.testfire.net/

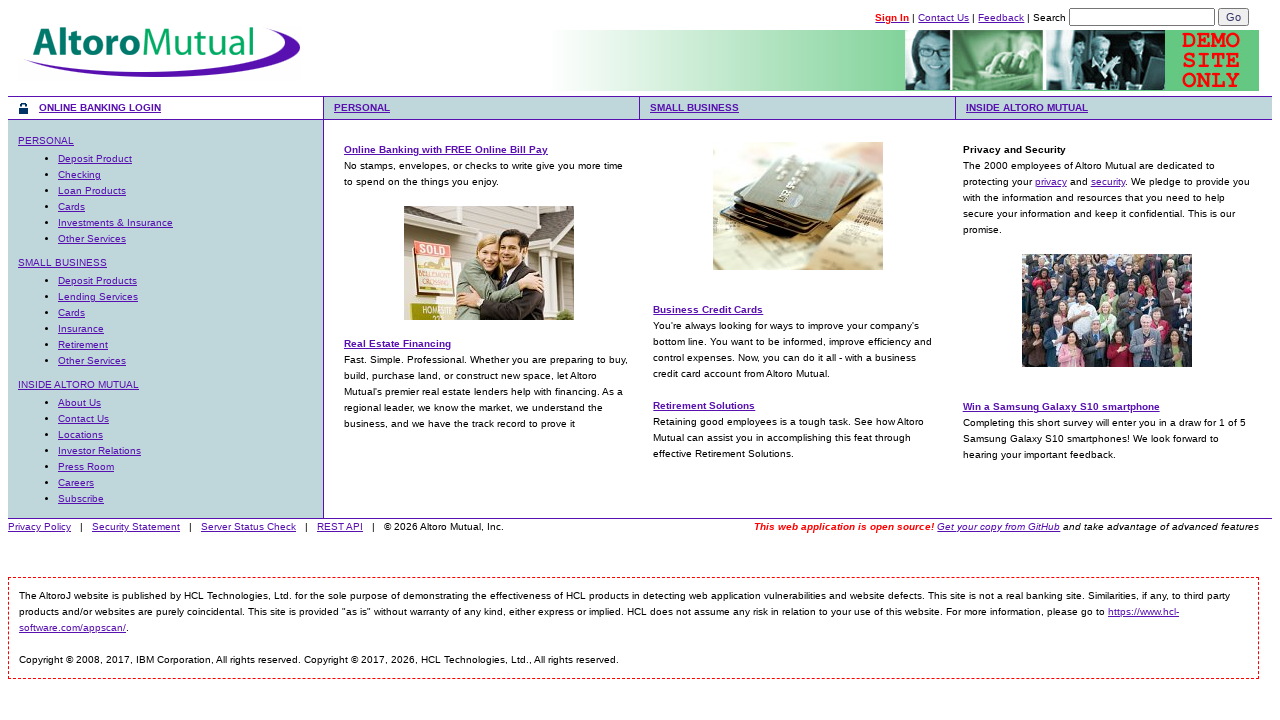

Navigated to Altoro Mutual demo banking site
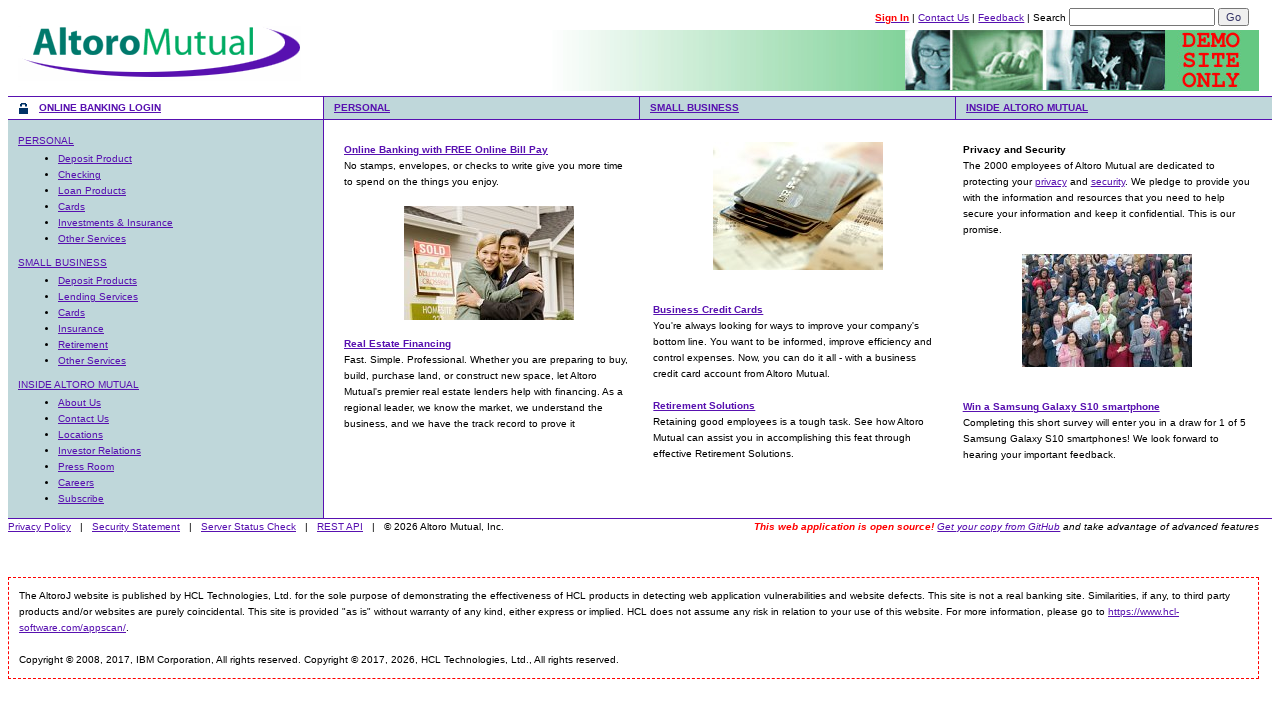

Clicked on CatLink1 to browse products/services at (46, 140) on #CatLink1
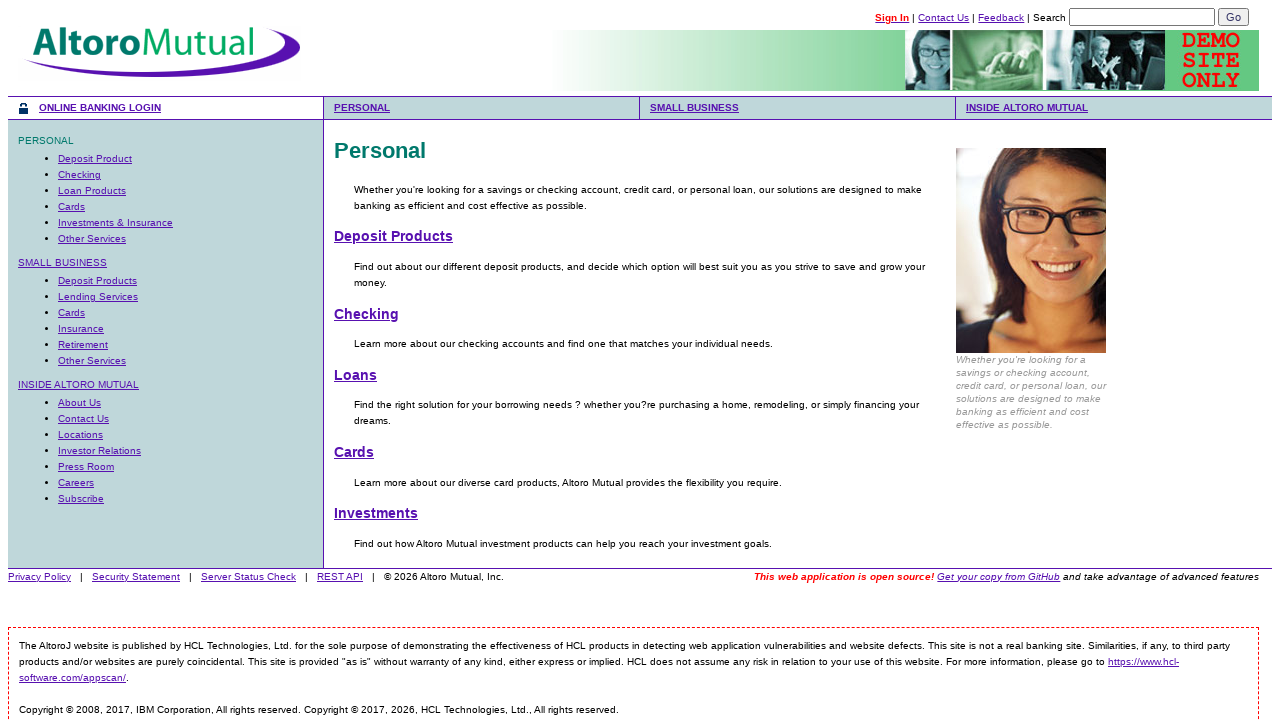

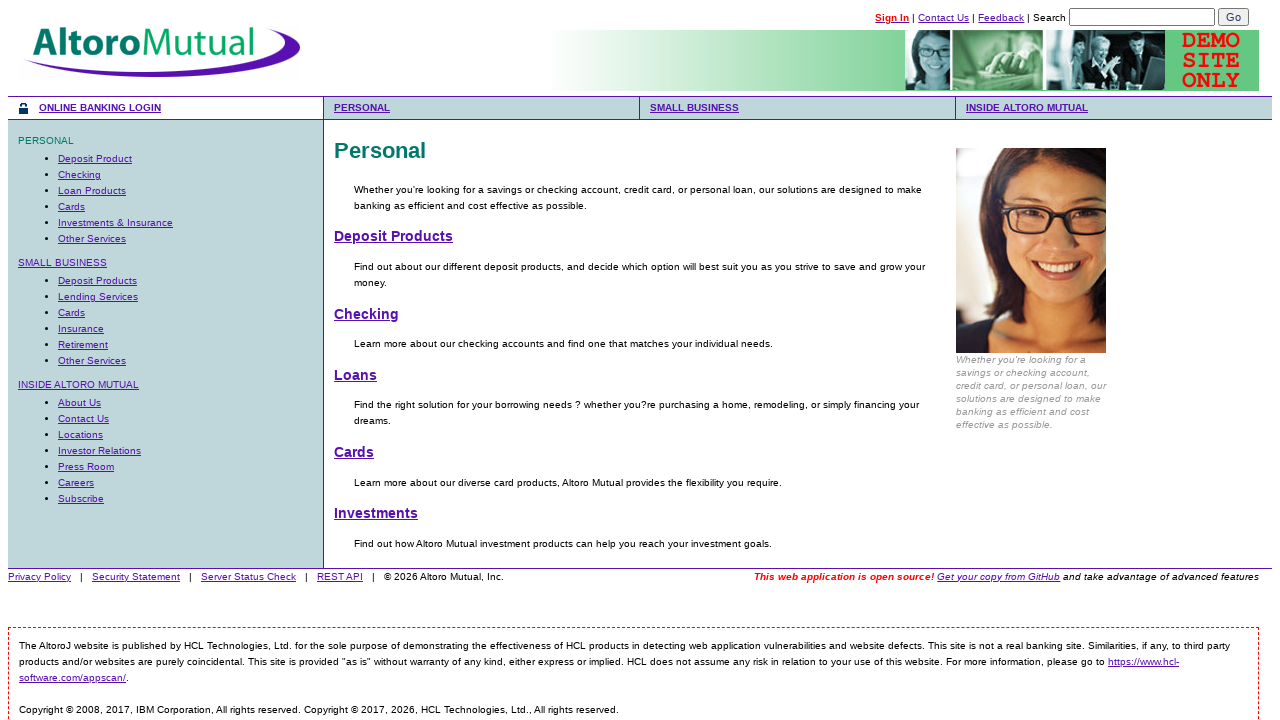